Tests implicit wait functionality by clicking a start button and verifying that dynamically loaded text "Hello World!" appears

Starting URL: https://the-internet.herokuapp.com/dynamic_loading/2

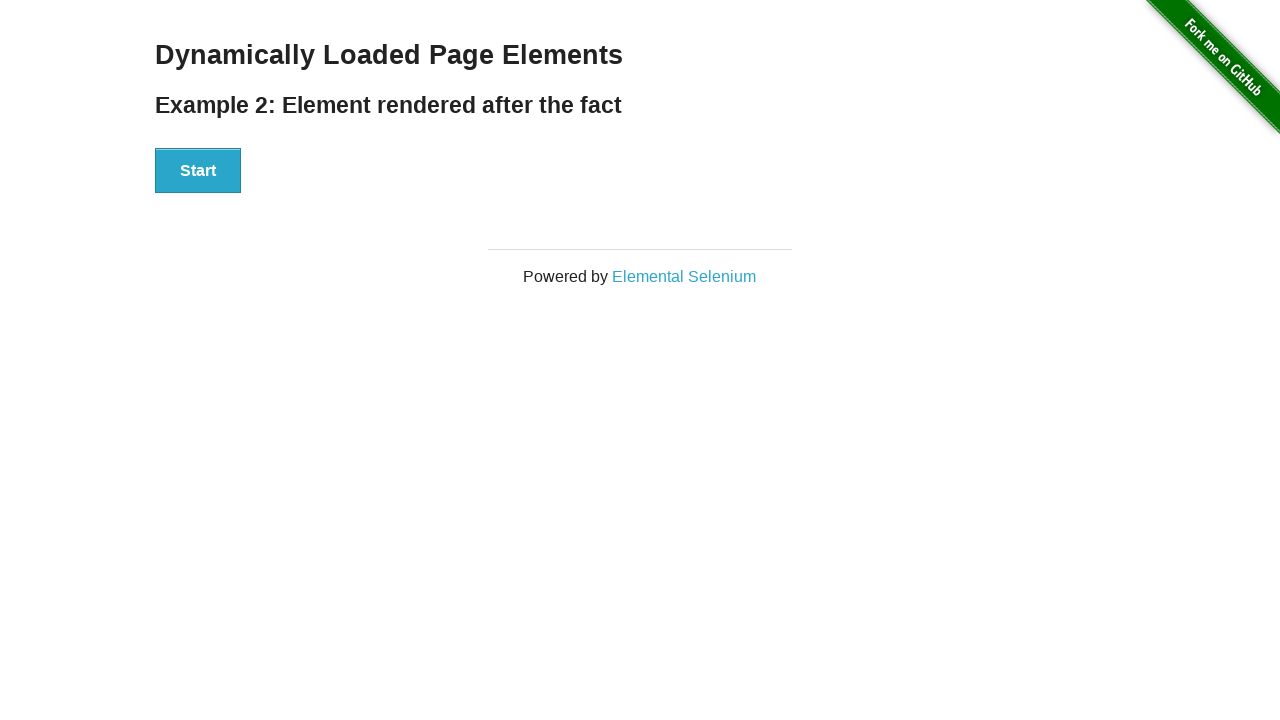

Clicked start button to trigger dynamic loading at (198, 171) on xpath=//*[@id='start']/button
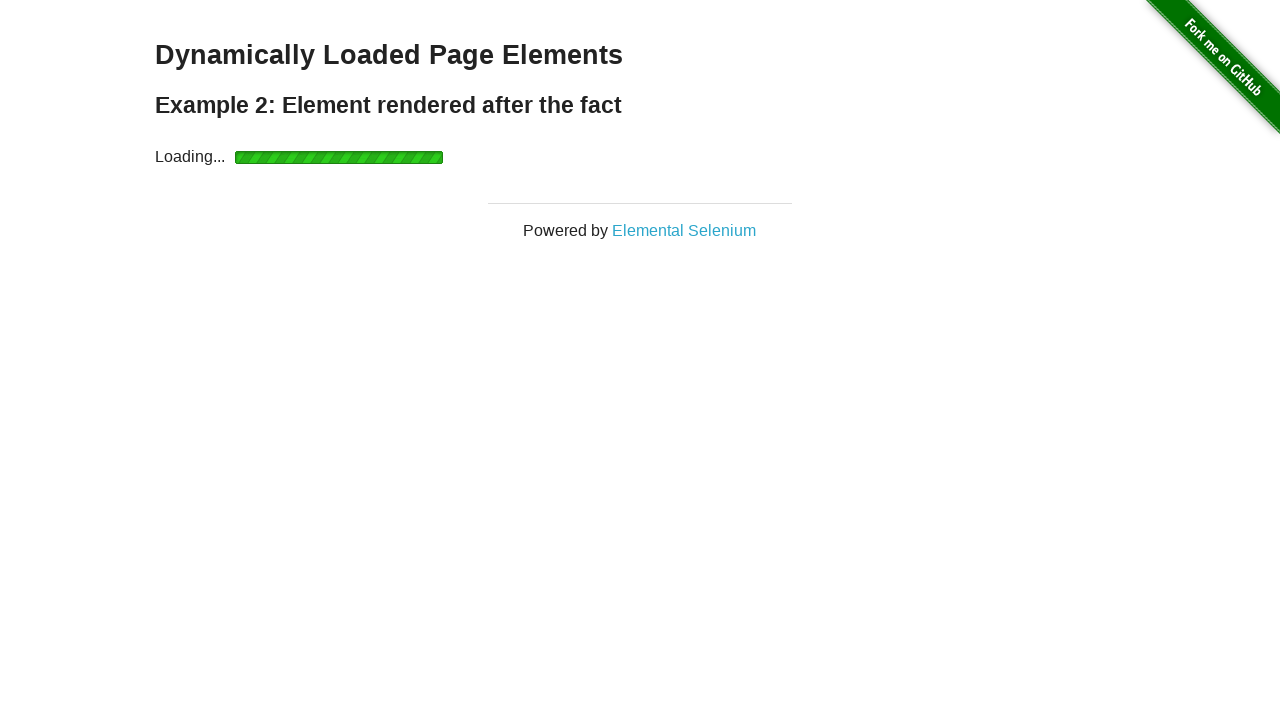

Waited for 'Hello World!' text to appear
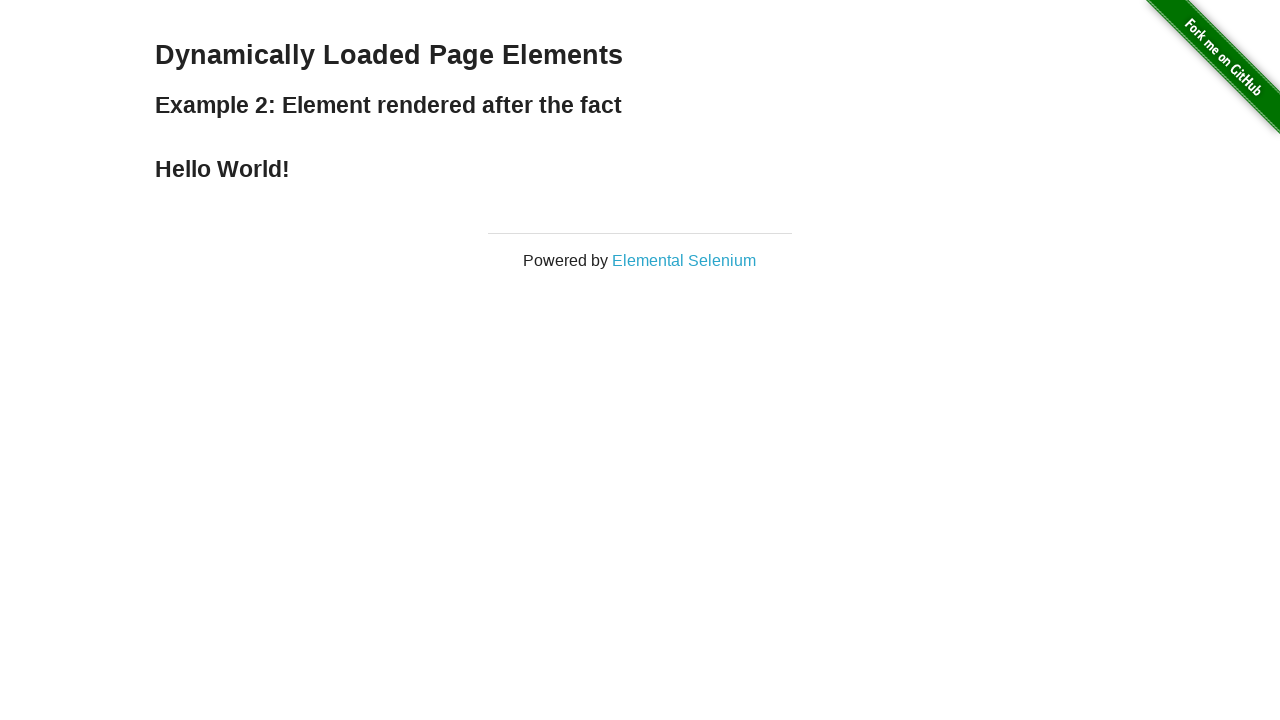

Verified that dynamically loaded text 'Hello World!' is present
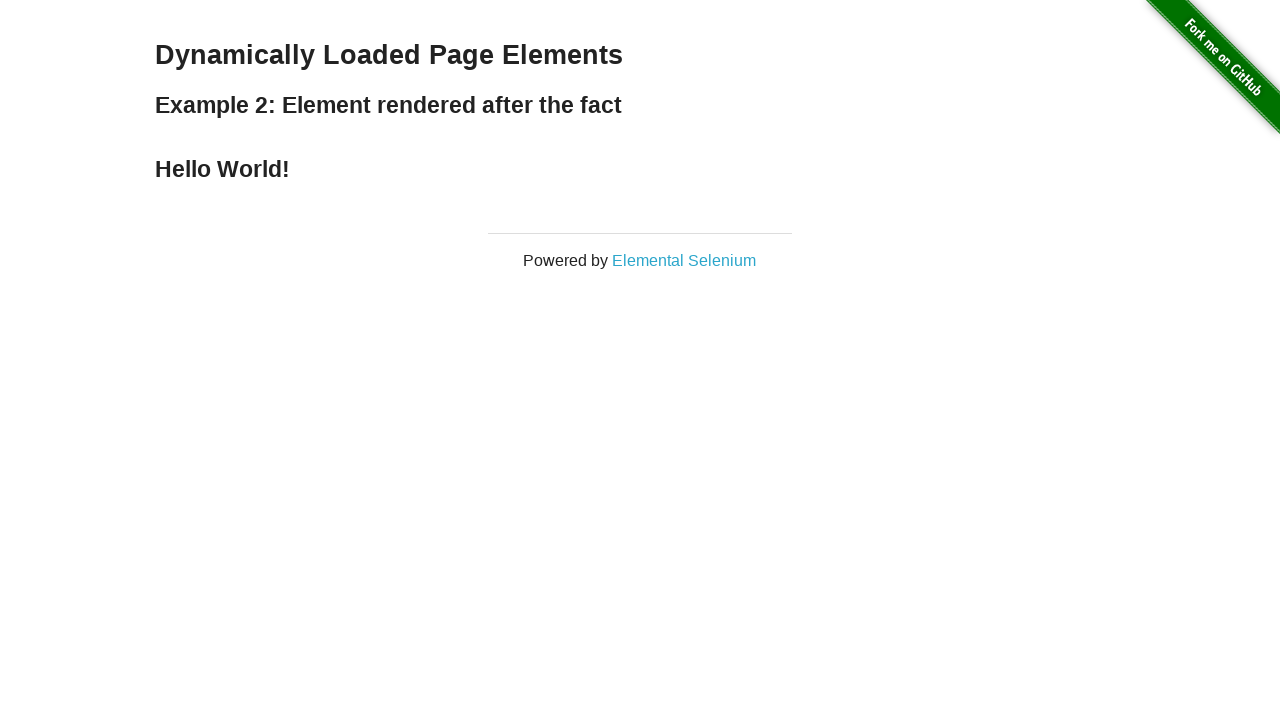

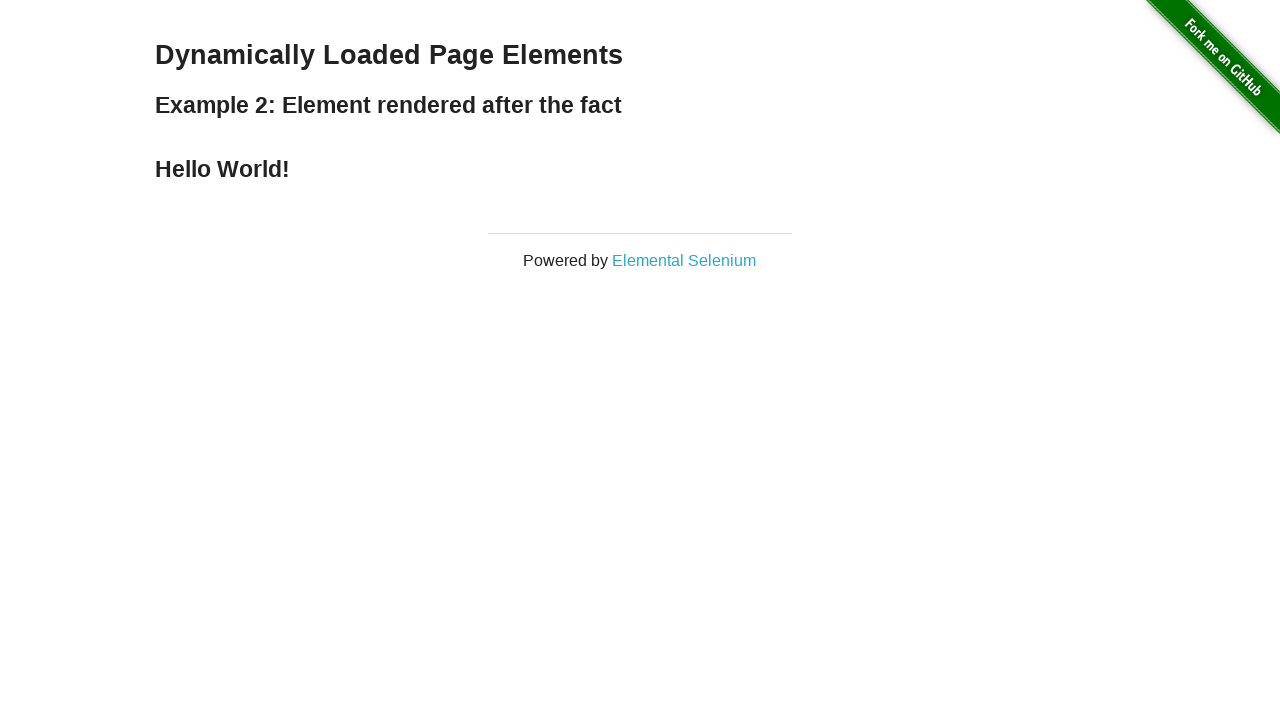